Tests that pressing a key on the Key Presses page correctly displays the key name that was entered

Starting URL: https://the-internet.herokuapp.com/key_presses

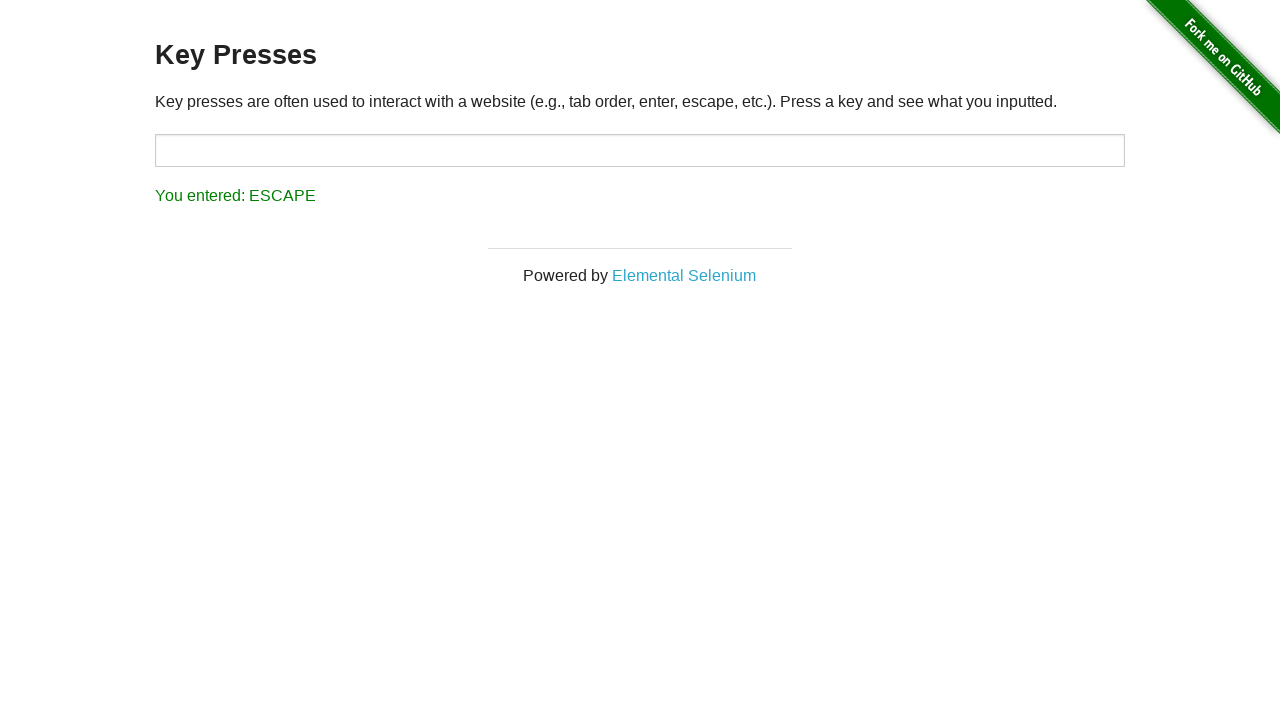

Clicked on the input field to focus it at (640, 150) on #target
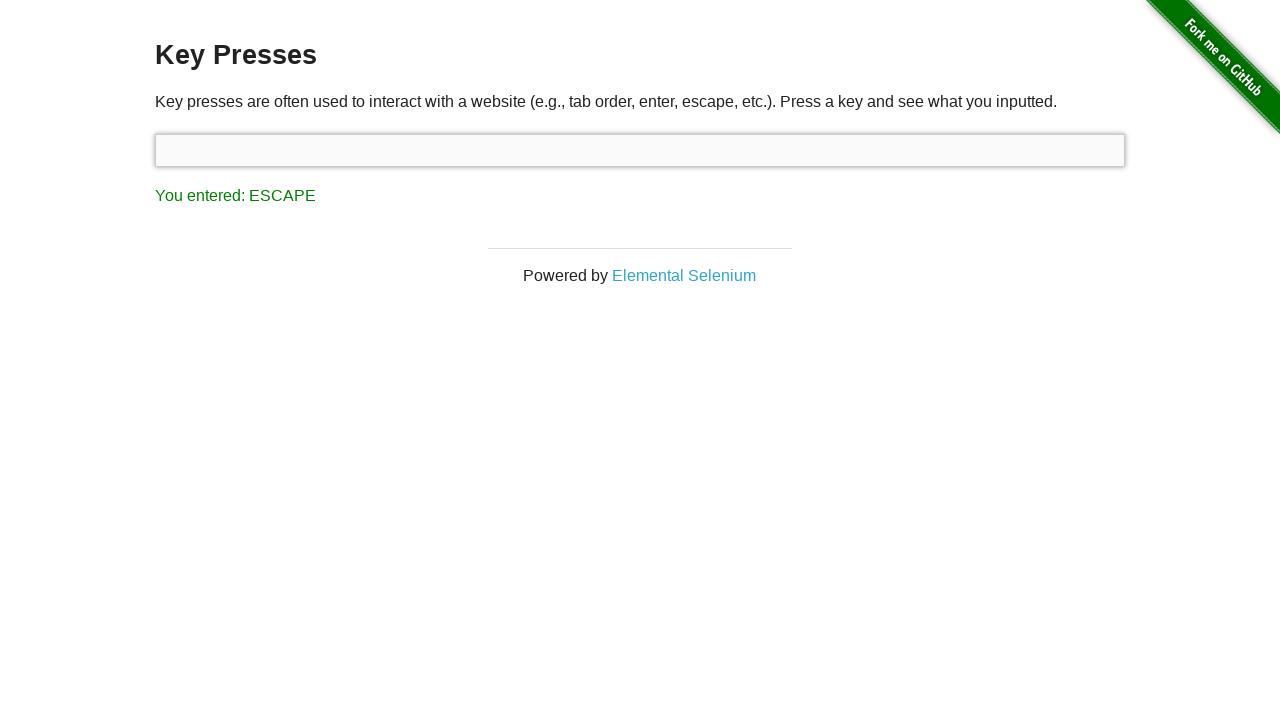

Pressed the Control key
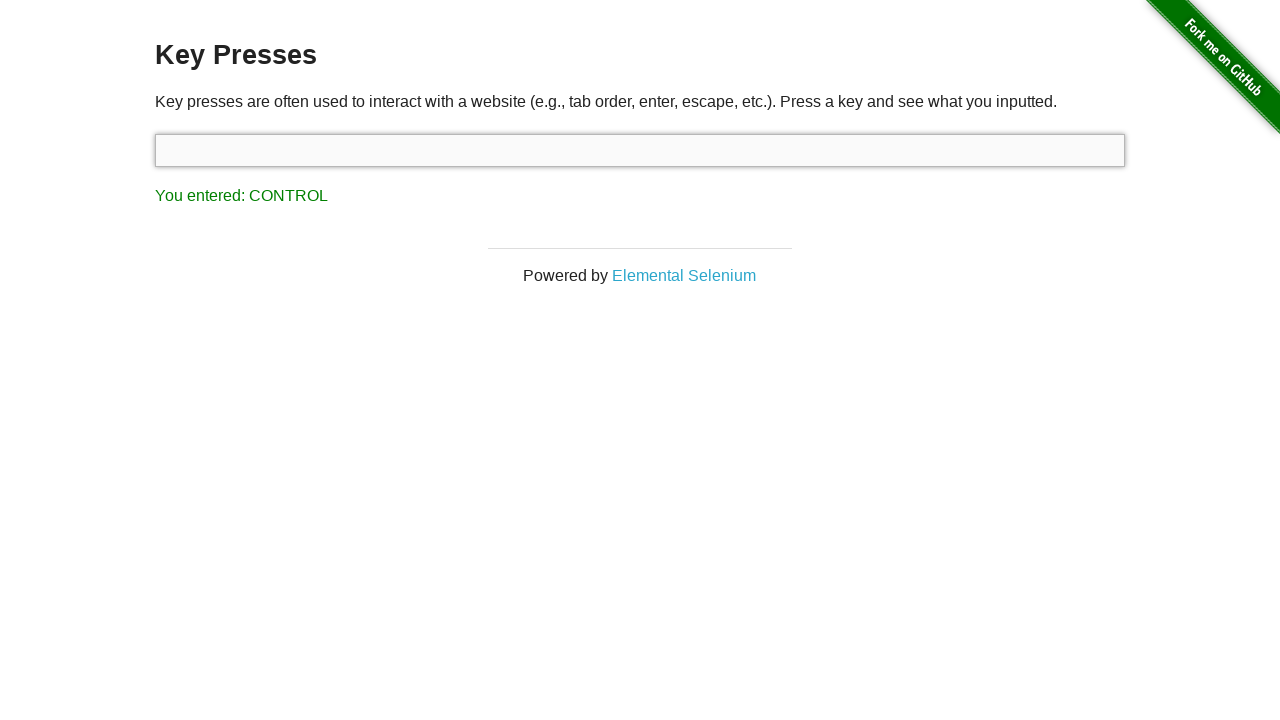

Result element loaded
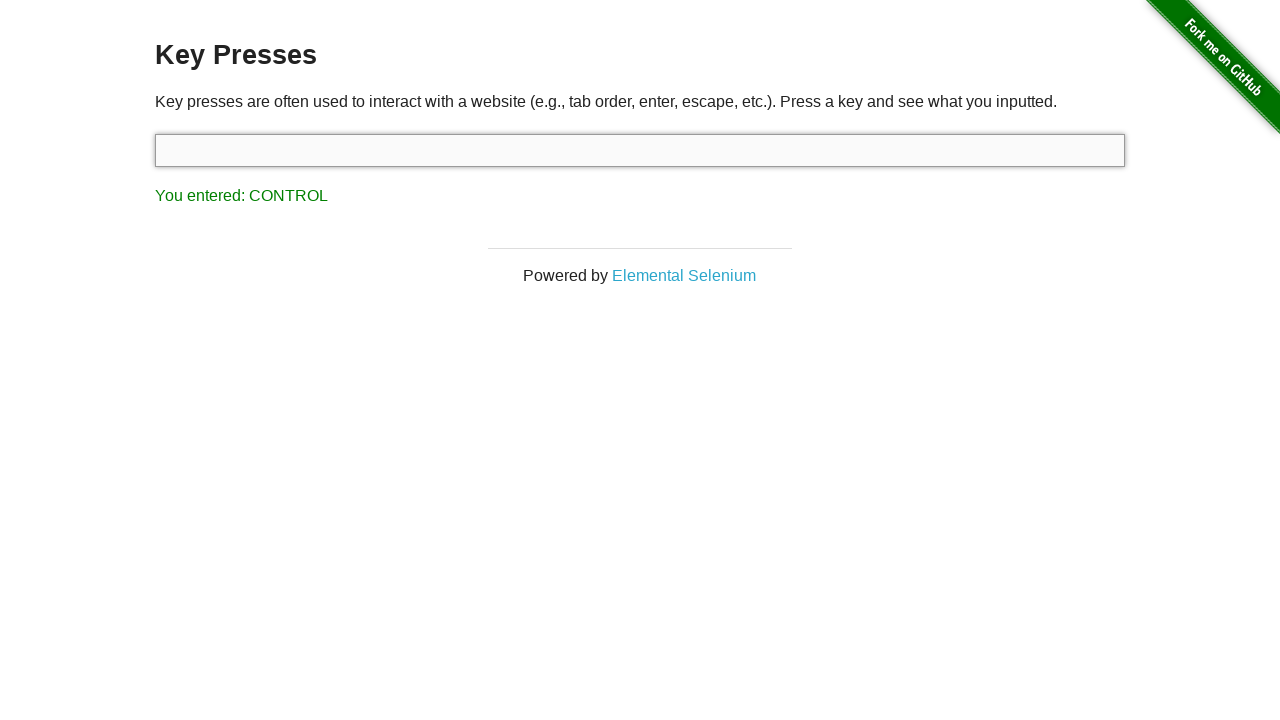

Retrieved result text: 'You entered: CONTROL'
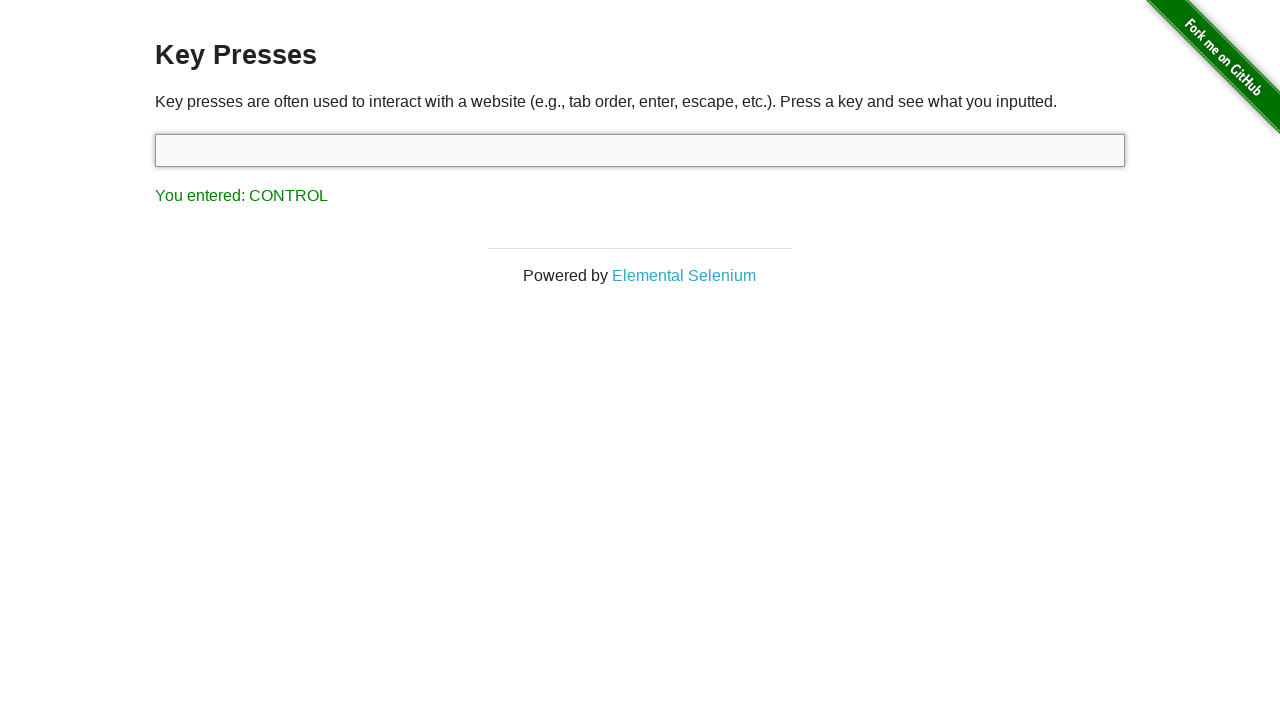

Verified that 'CONTROL' is displayed in the result
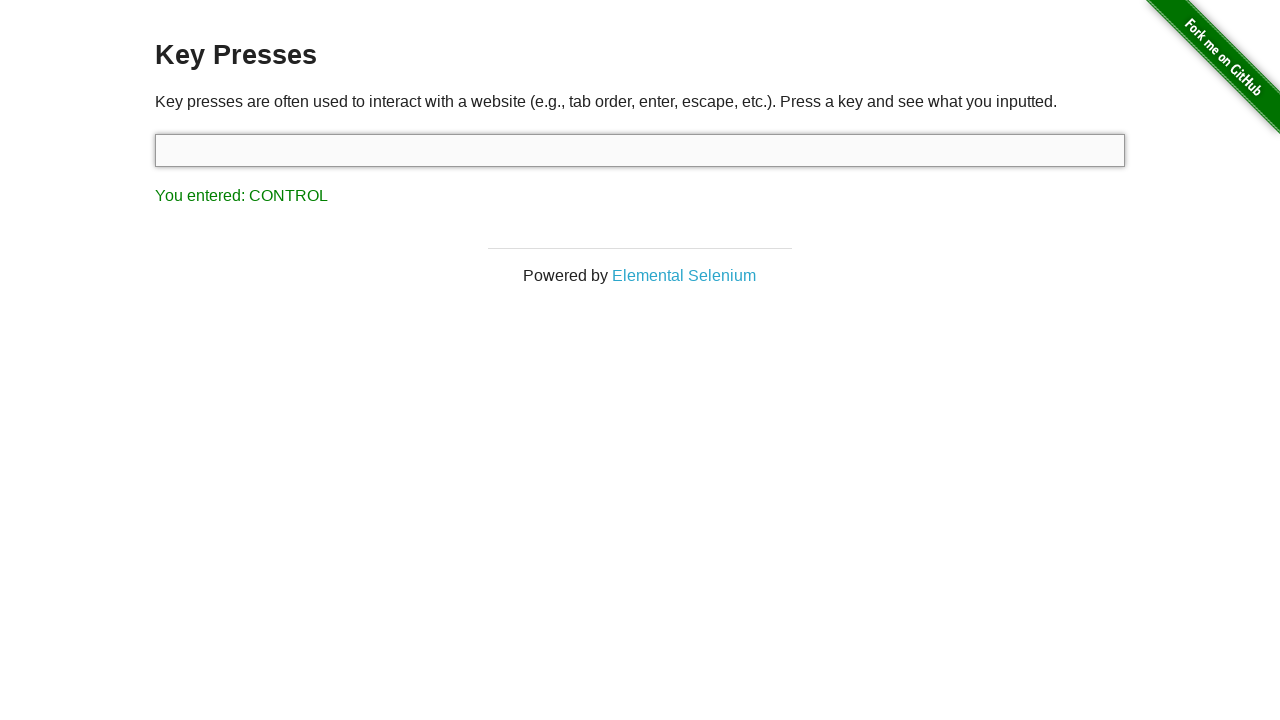

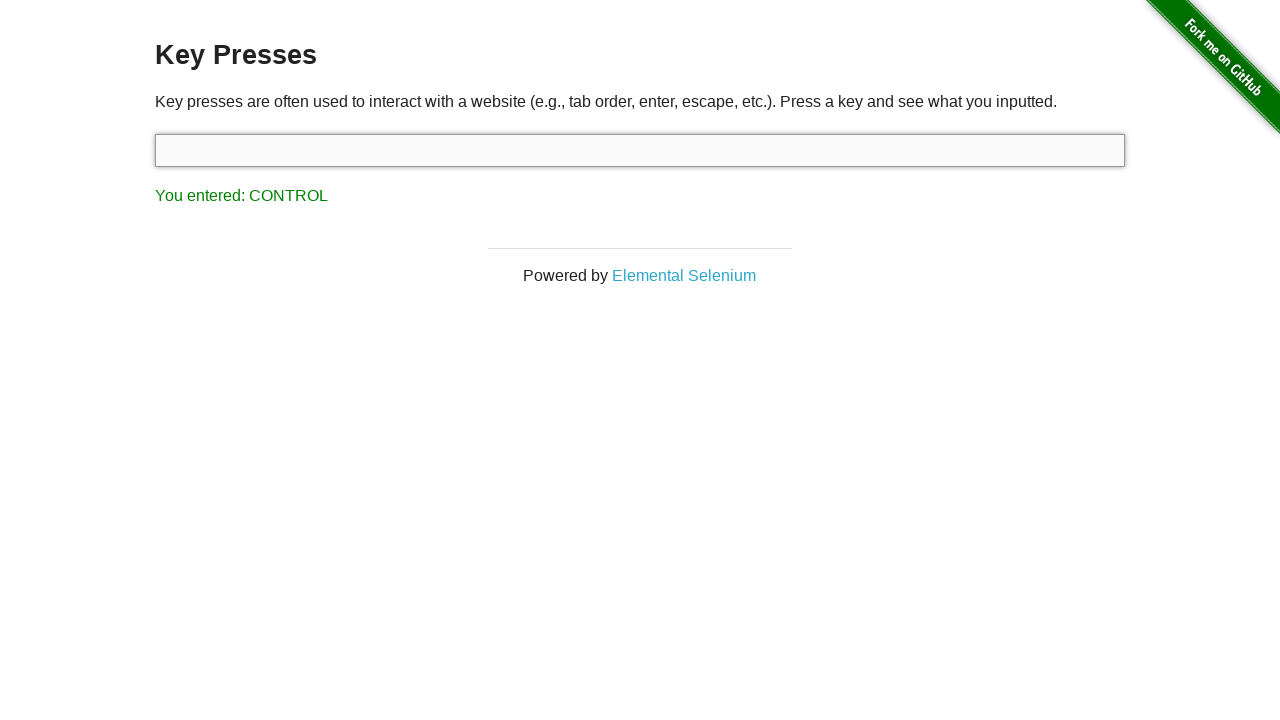